Tests that clicking the login button on the DemoBlaze landing page displays the login popup modal

Starting URL: https://www.demoblaze.com/index.html

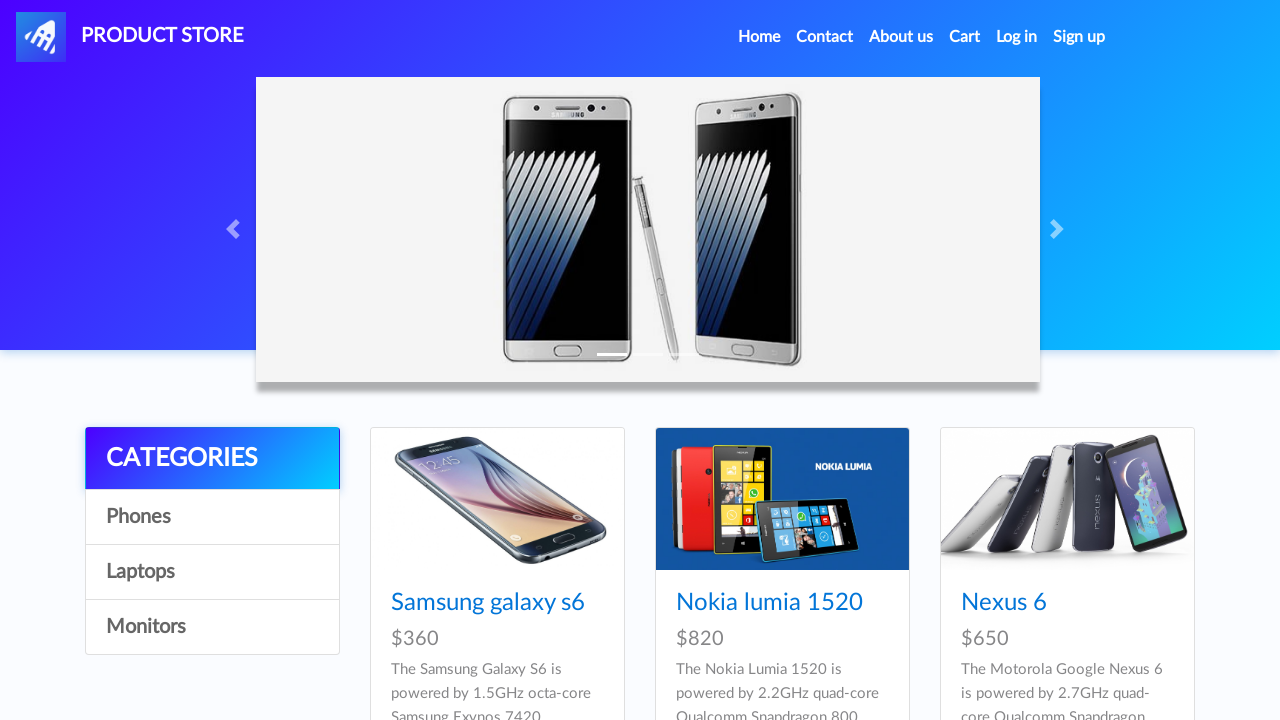

Clicked the Log in button in the navigation at (1017, 37) on #login2
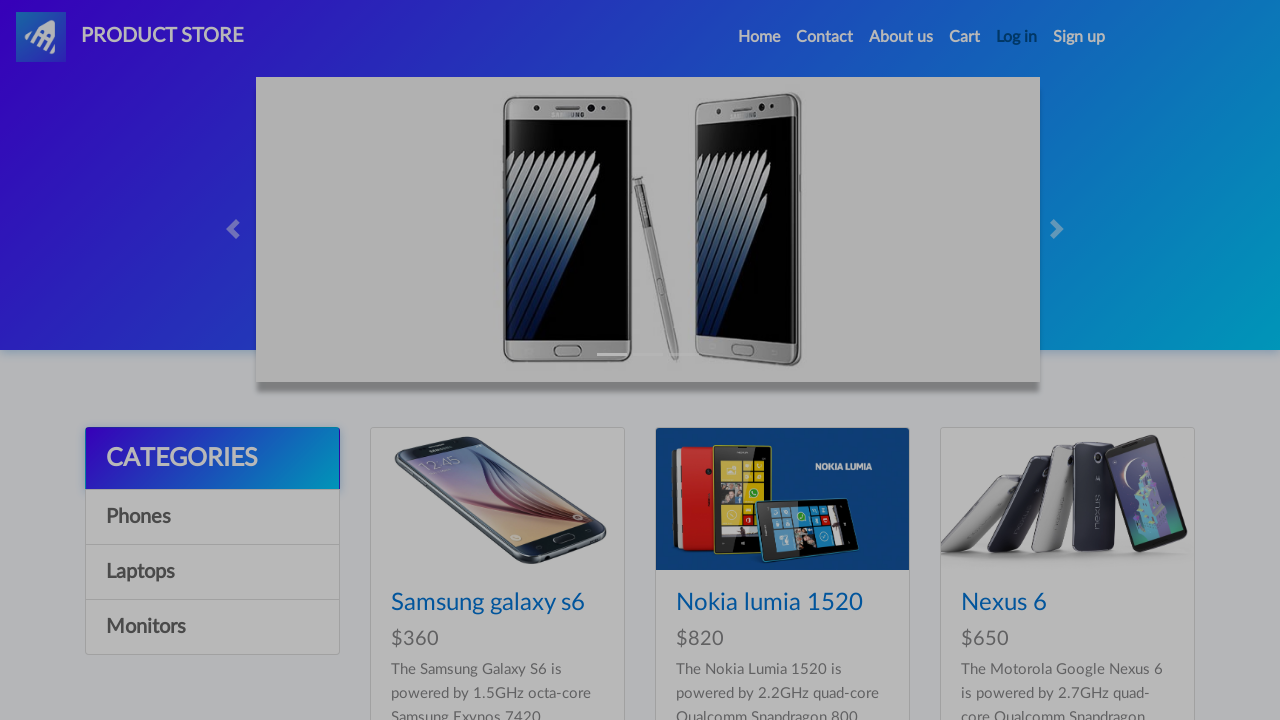

Login modal popup is now visible
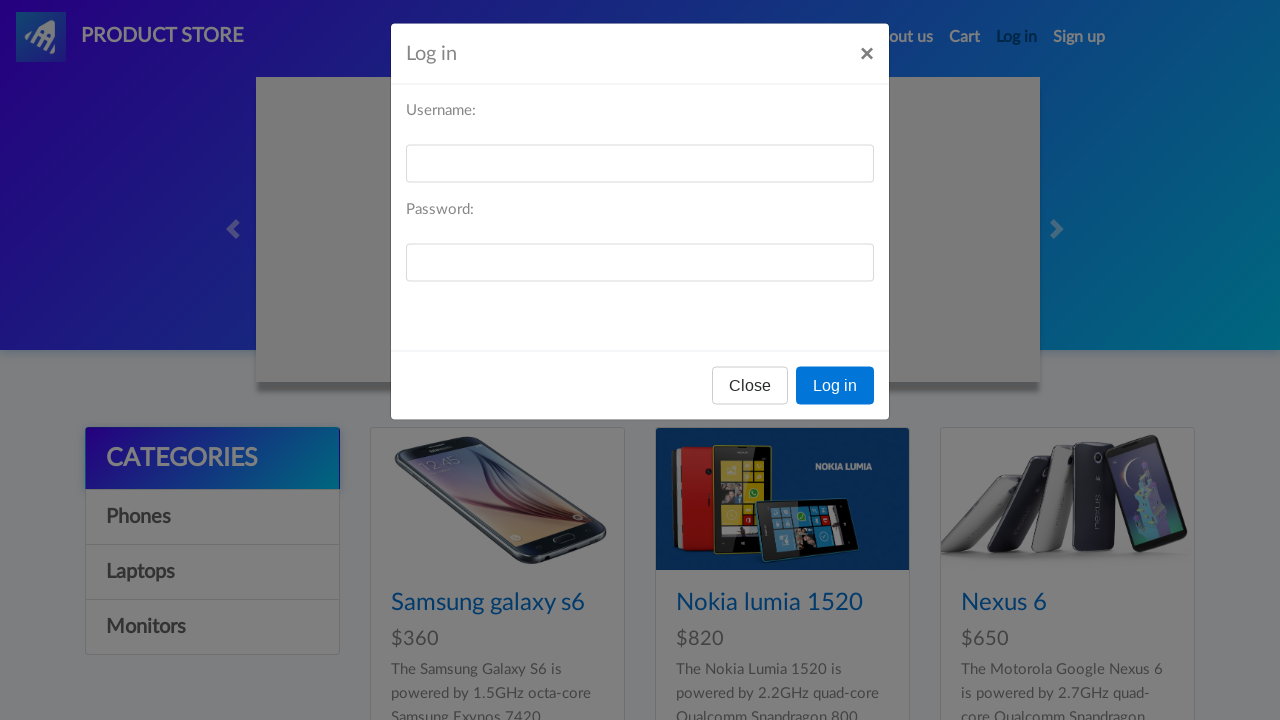

Clicked the Log in button inside the login modal popup at (835, 393) on #logInModal button.btn-primary
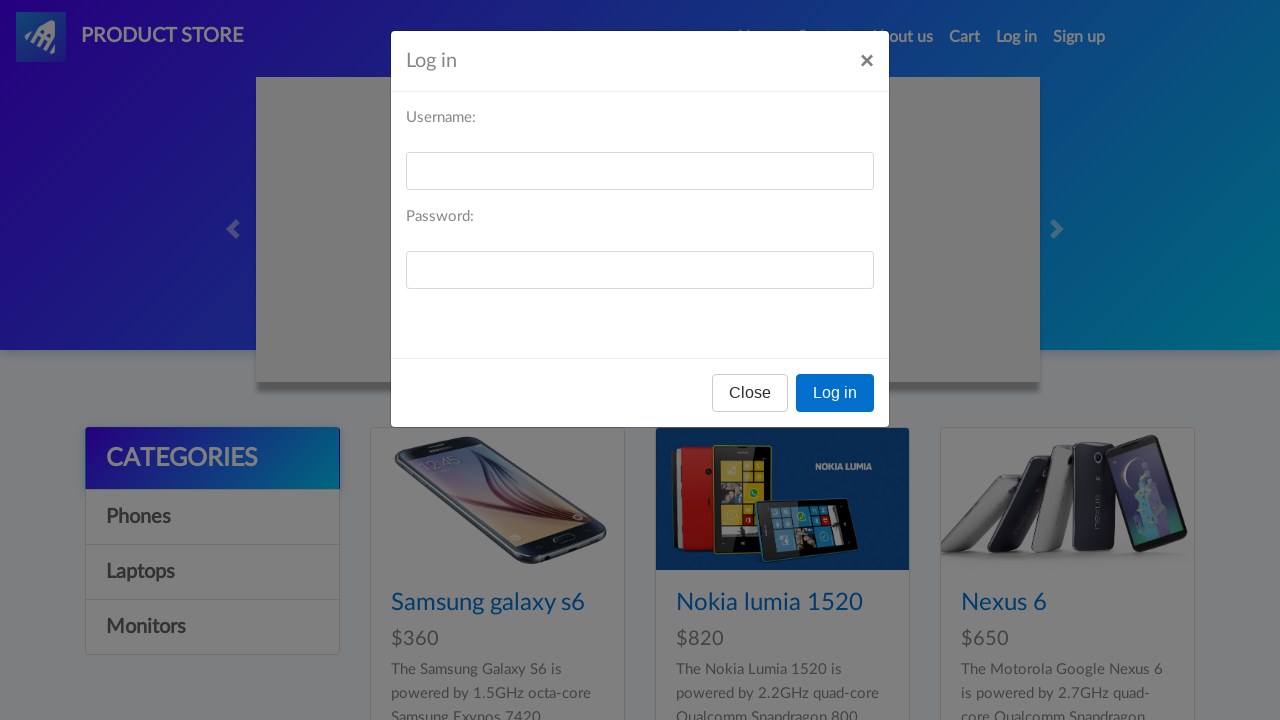

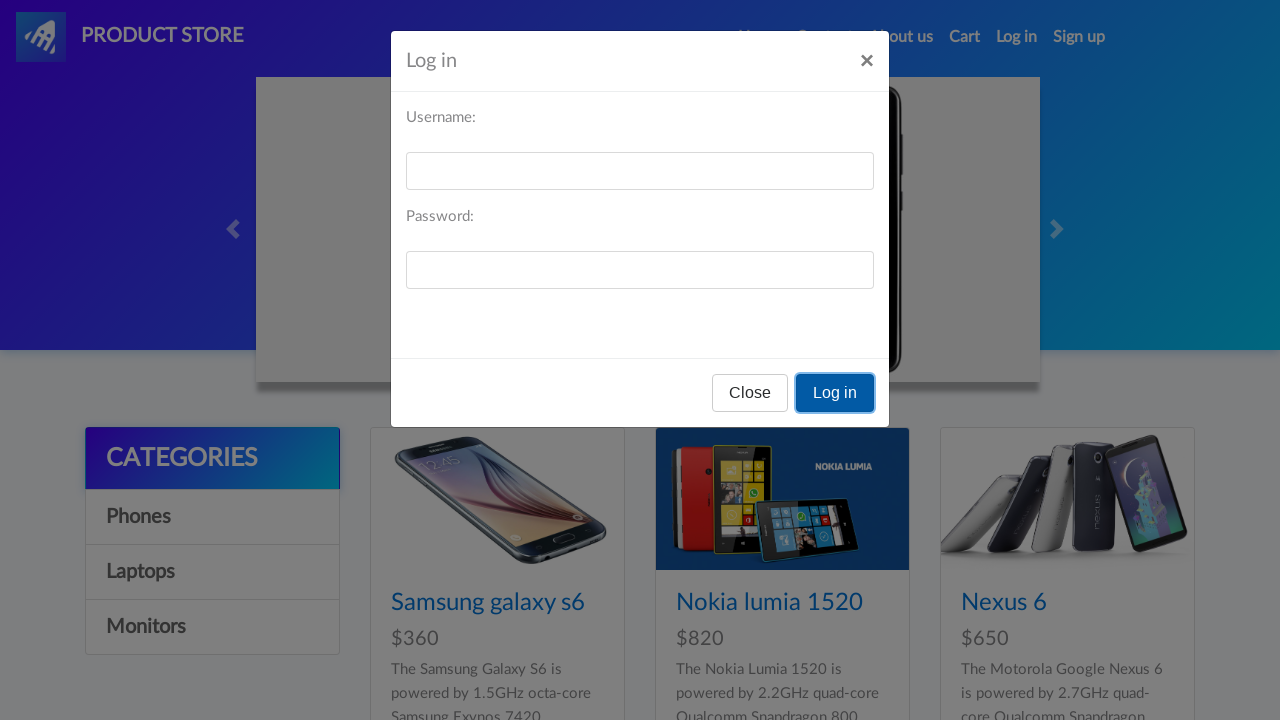